Tests contact form validation by clicking submit without filling fields, verifying error messages appear, then populating mandatory fields and verifying errors disappear.

Starting URL: http://jupiter.cloud.planittesting.com

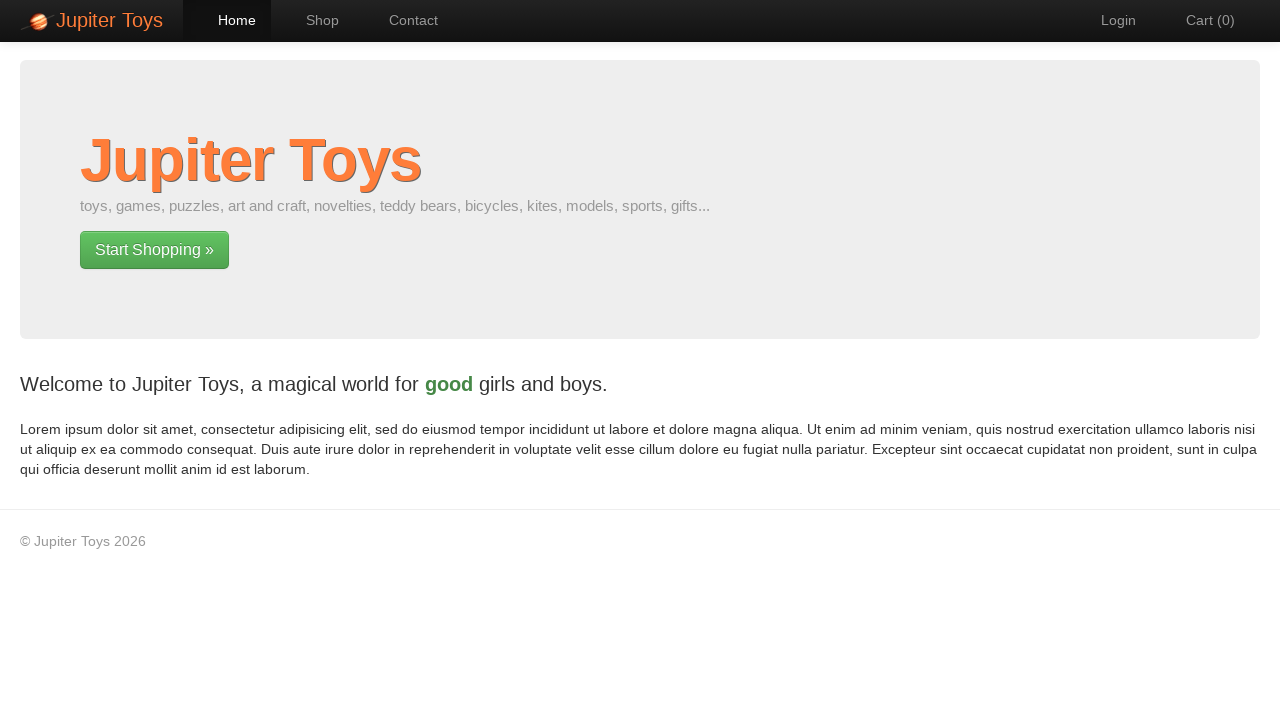

Navigated to Jupiter contact form application
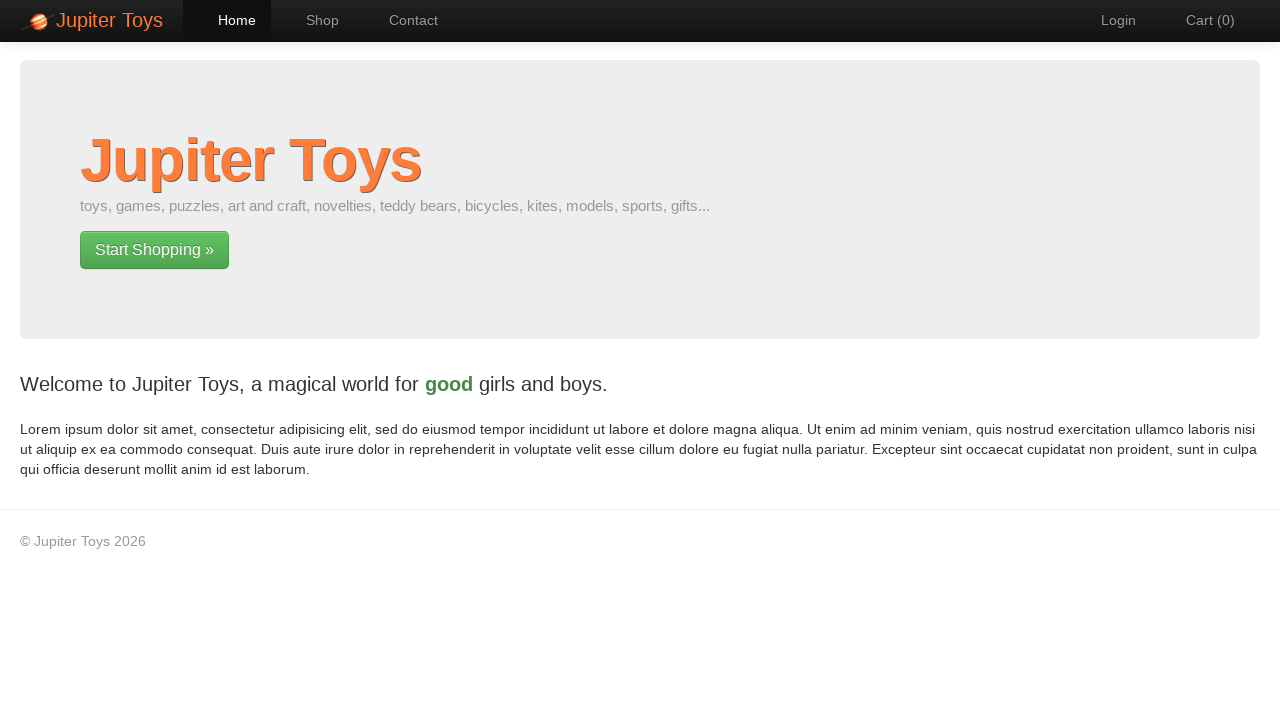

Clicked navigation link to contact page at (404, 20) on #nav-contact
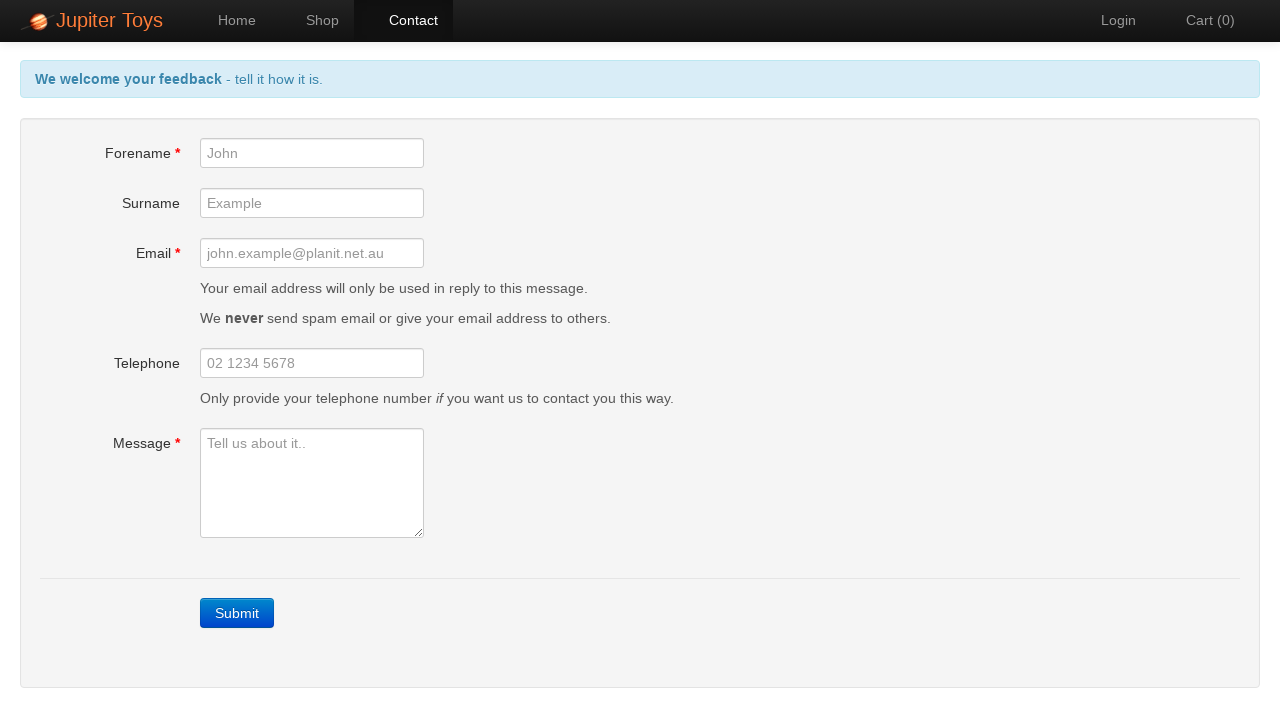

Submit button loaded and is visible
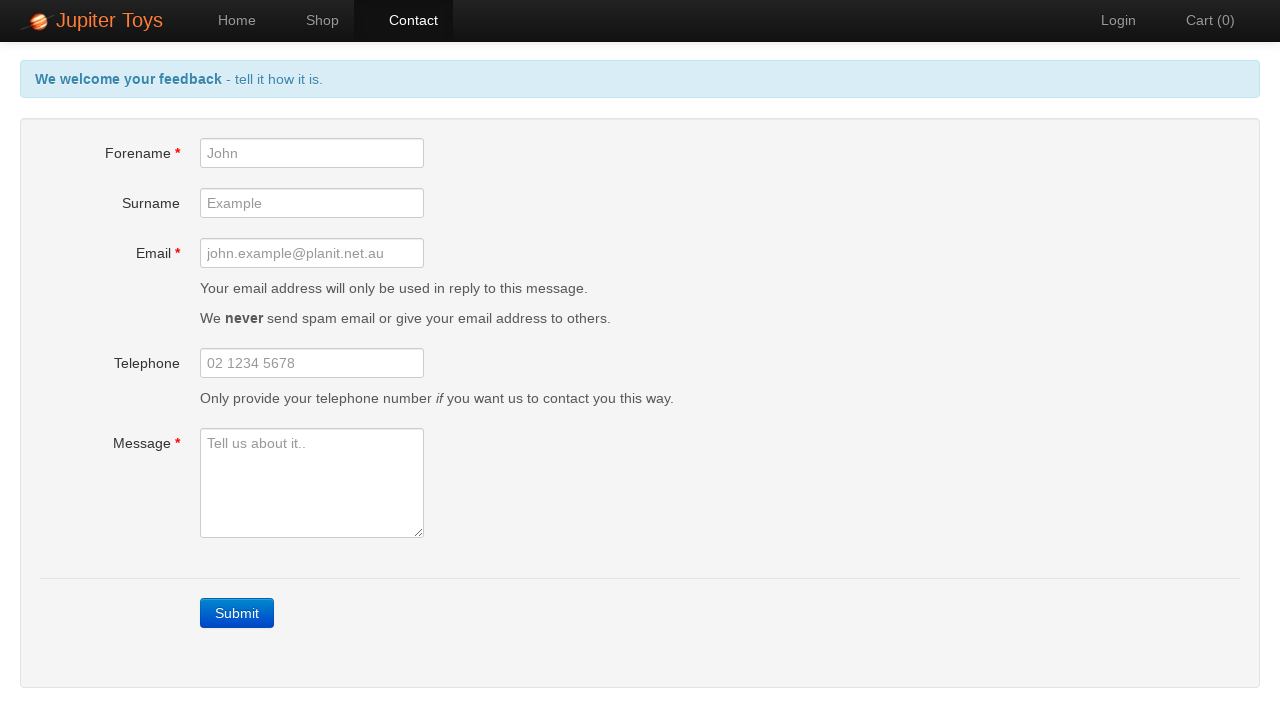

Clicked submit button without filling any form fields at (237, 613) on a.btn-contact.btn.btn-primary
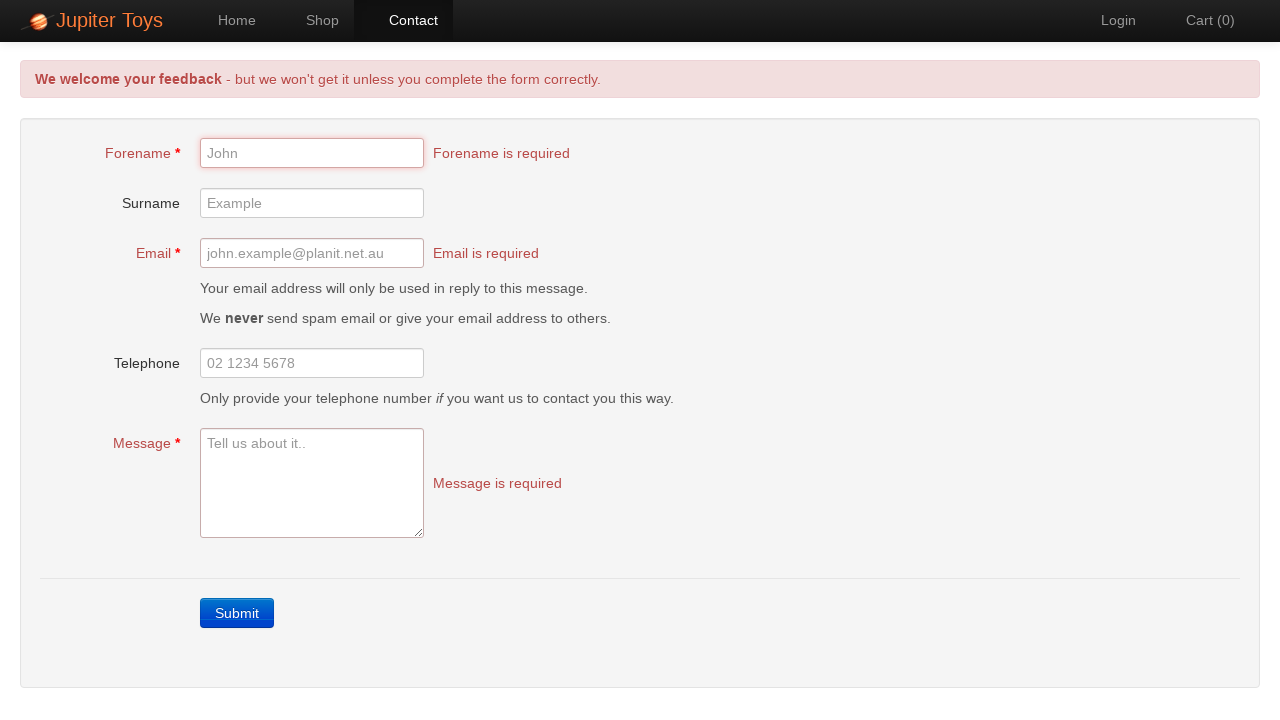

Forename error message appeared
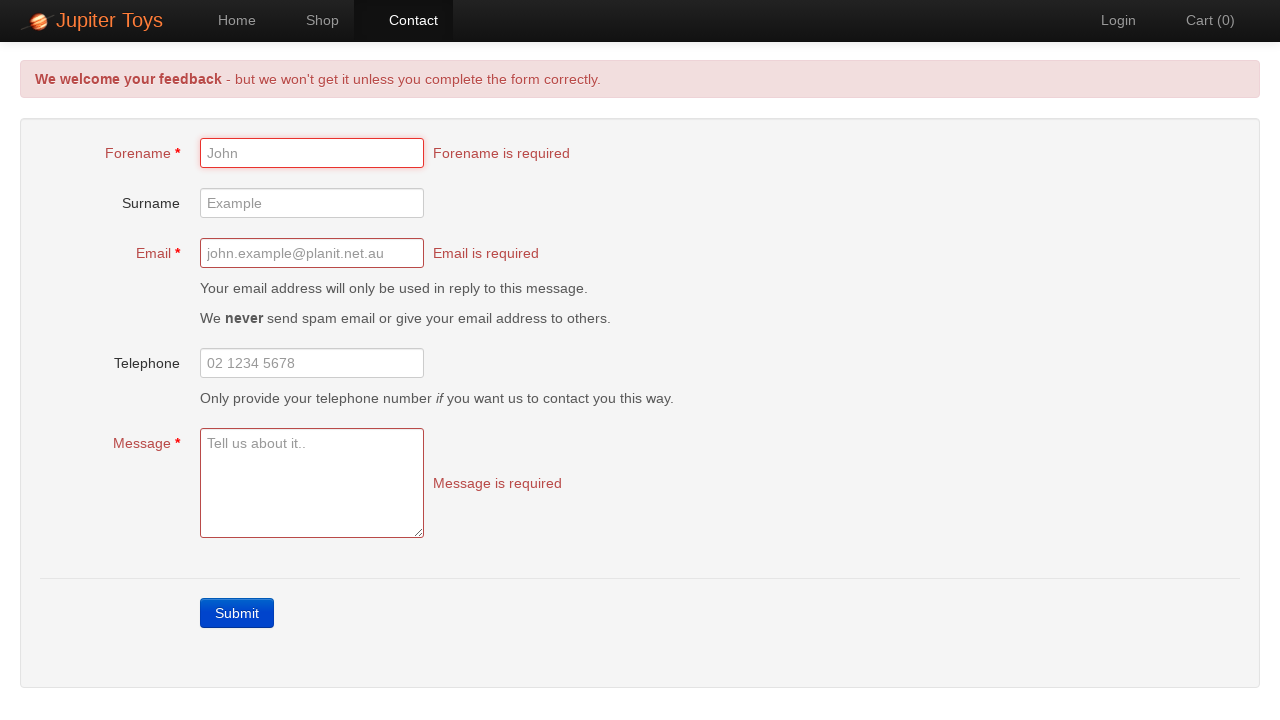

Email error message appeared
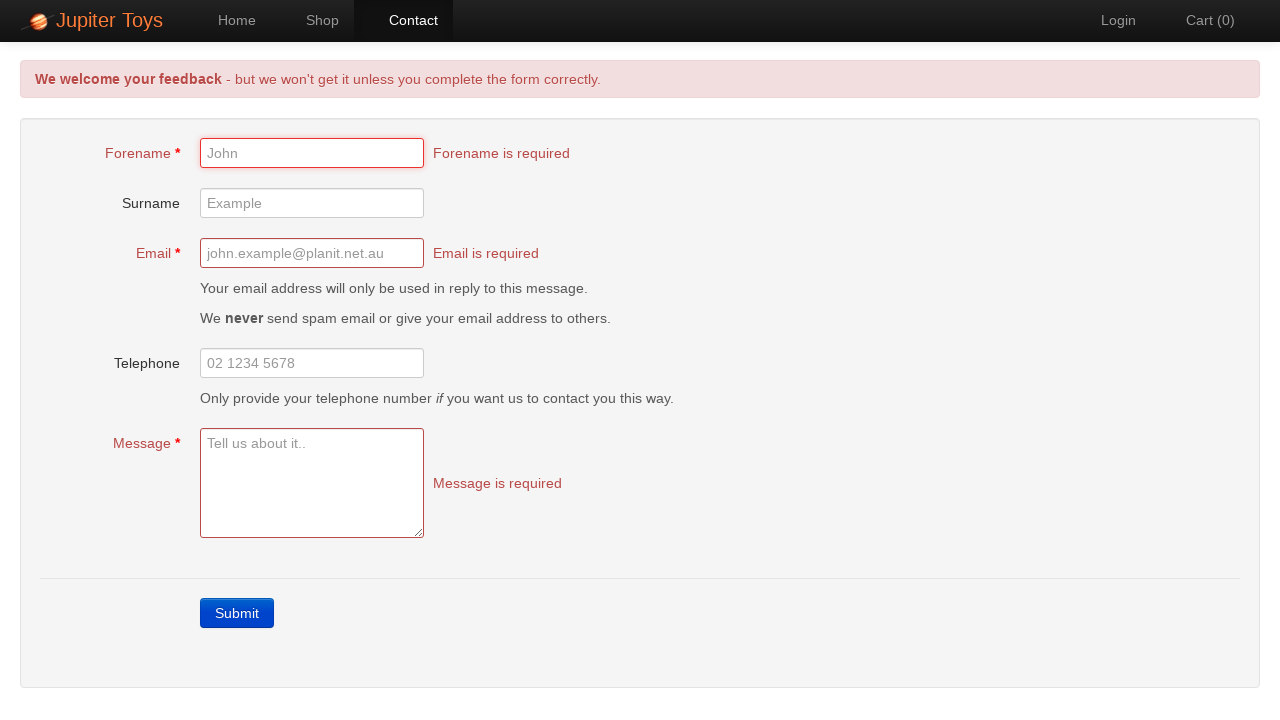

Message error message appeared
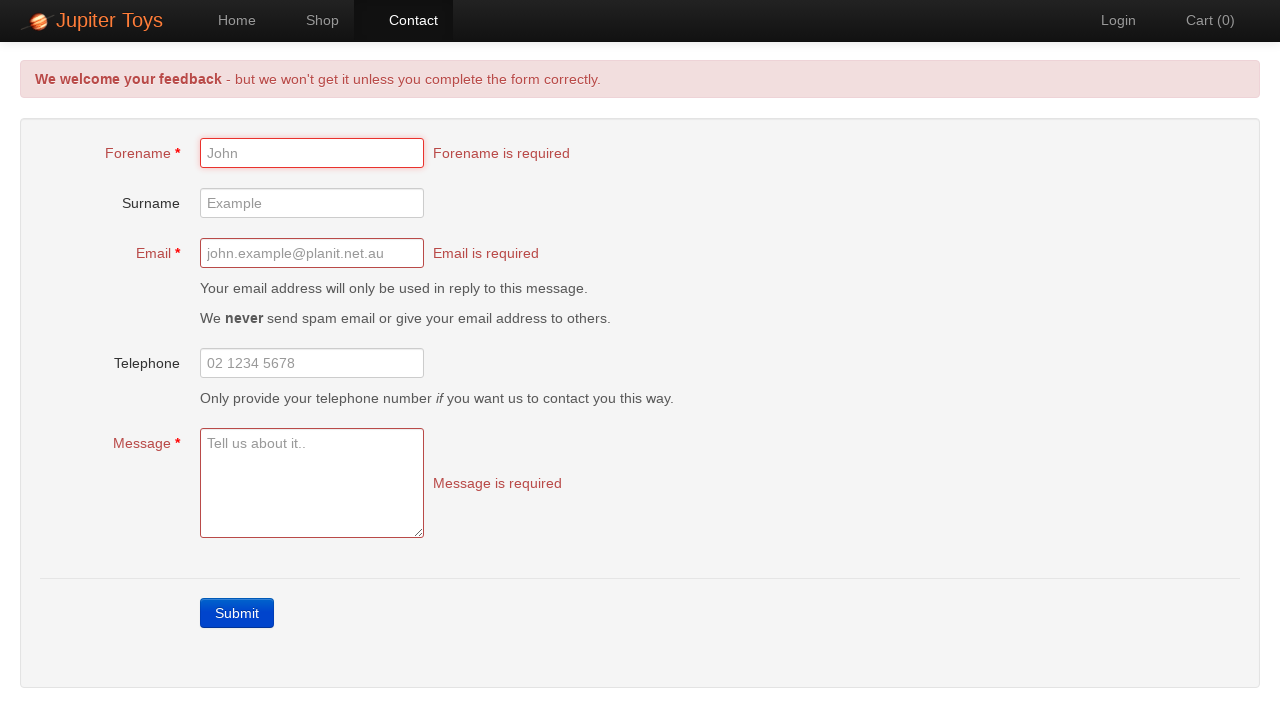

Filled forename field with 'TestUser123' on #forename
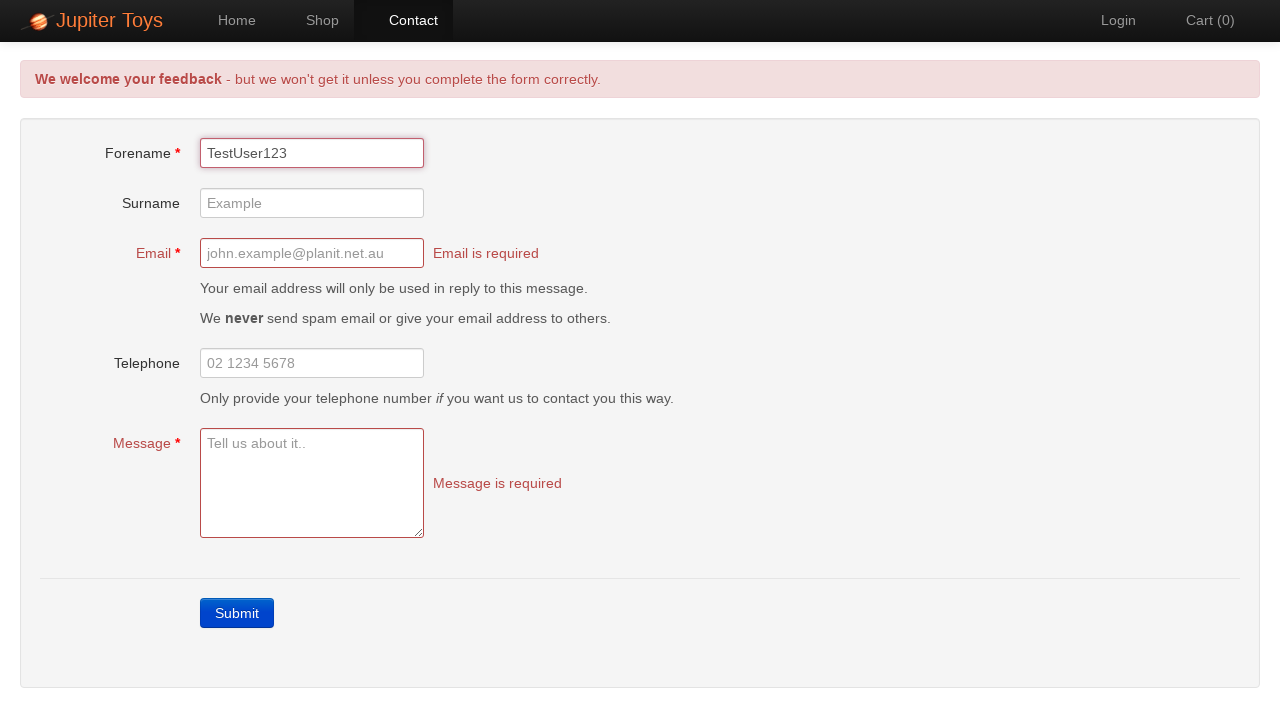

Filled email field with 'testuser123@example.com' on #email
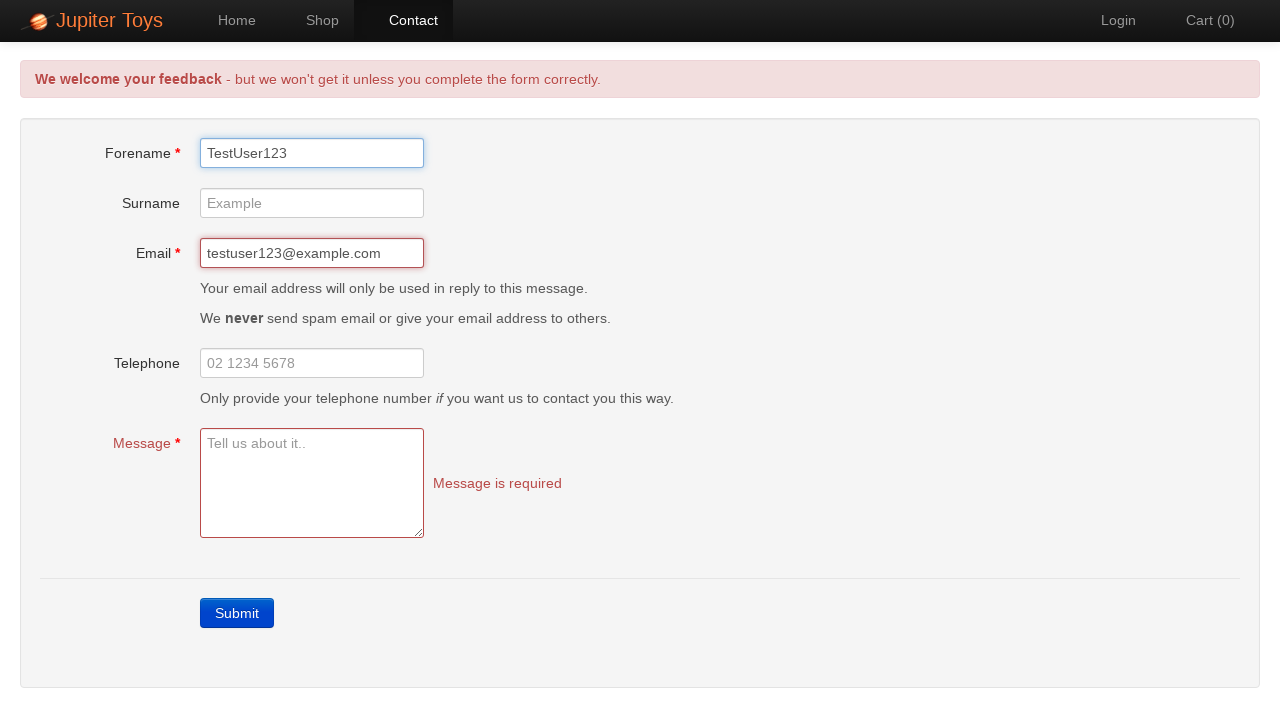

Filled message field with test message on #message
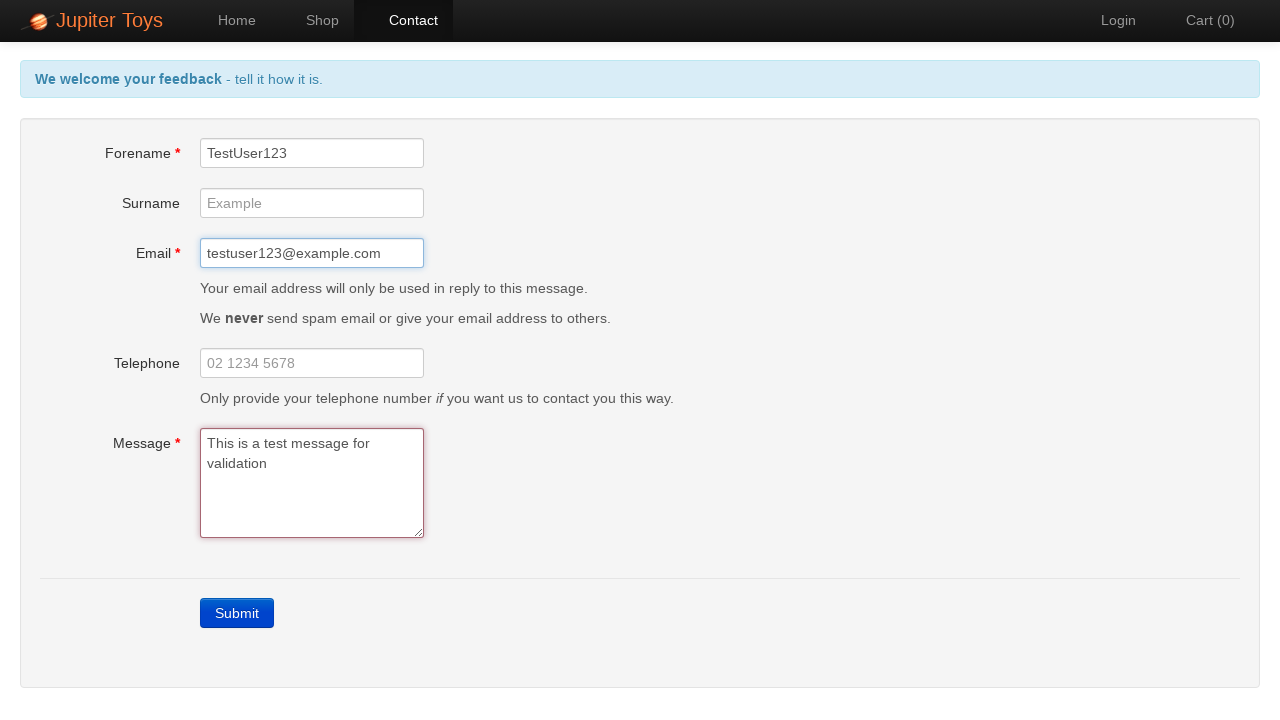

Clicked outside message field to trigger validation at (400, 300) on body
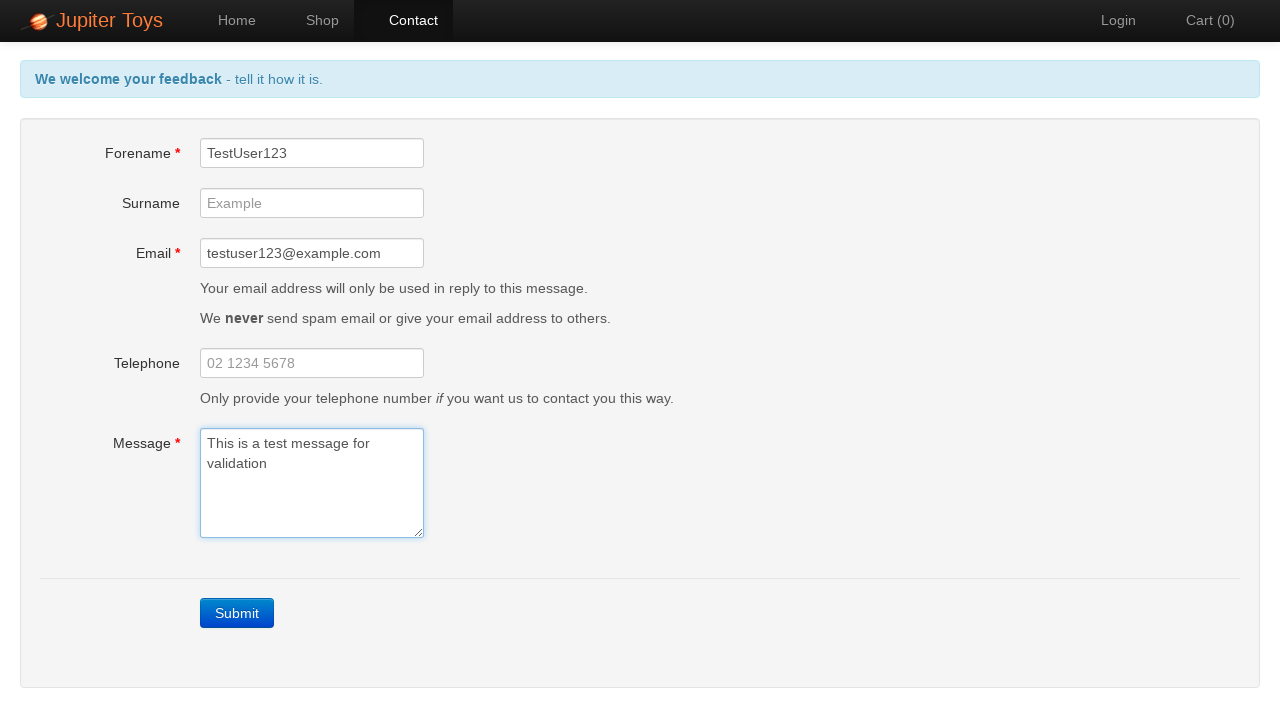

Forename error message disappeared
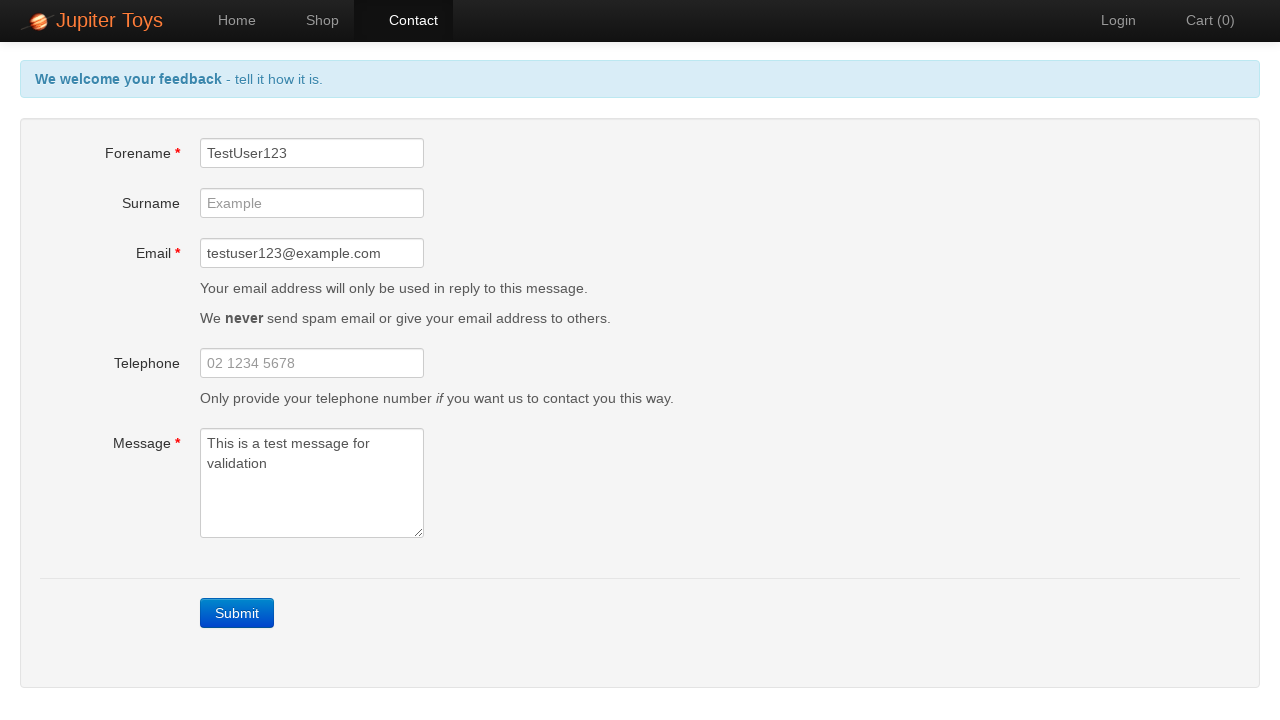

Email error message disappeared
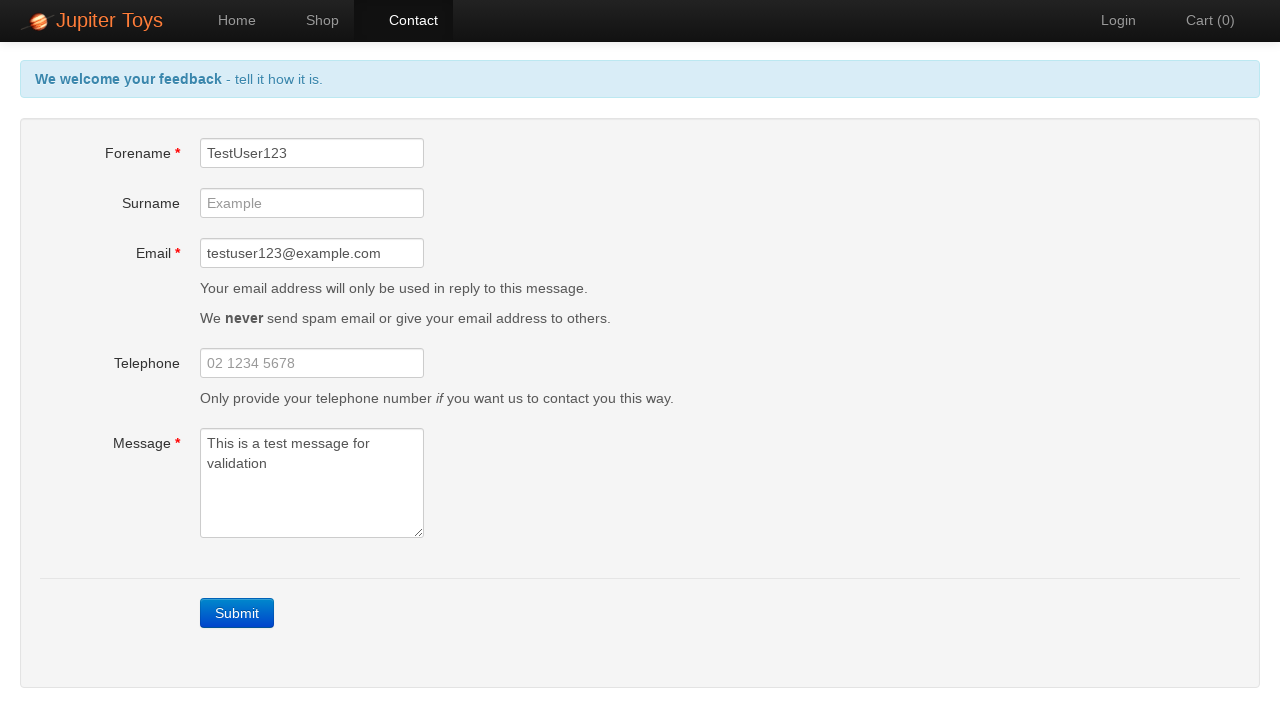

Message error message disappeared
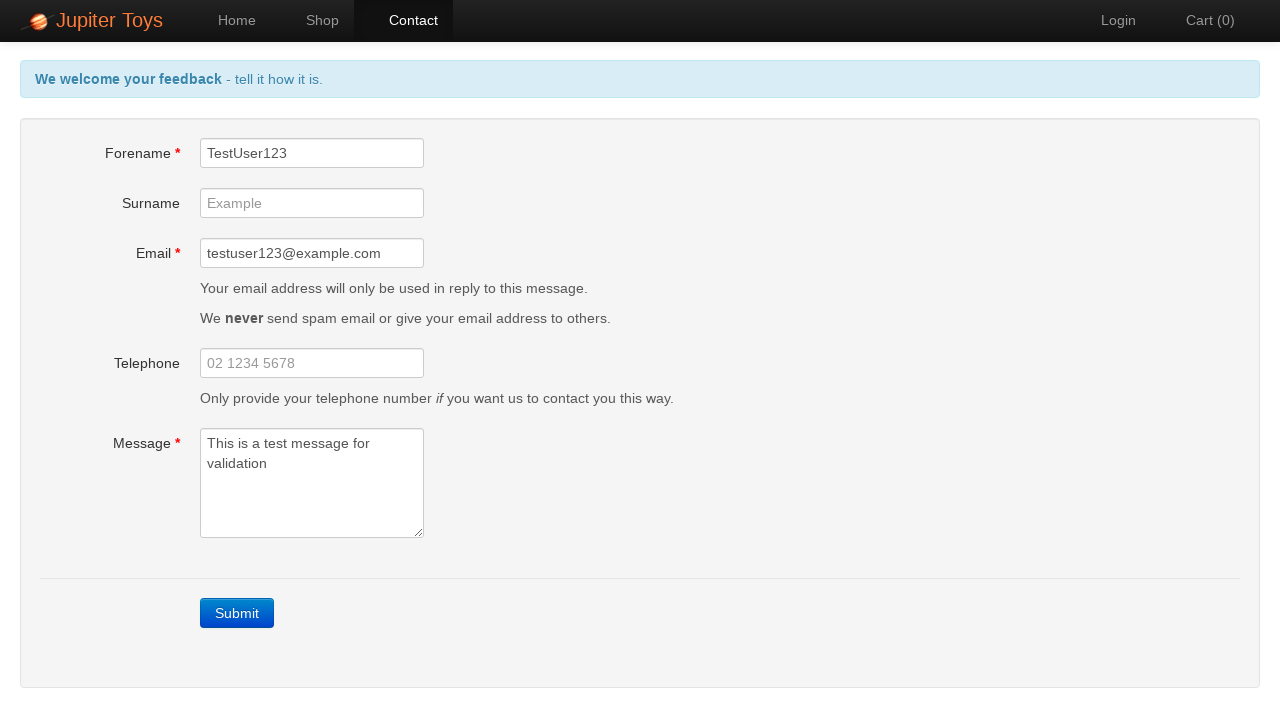

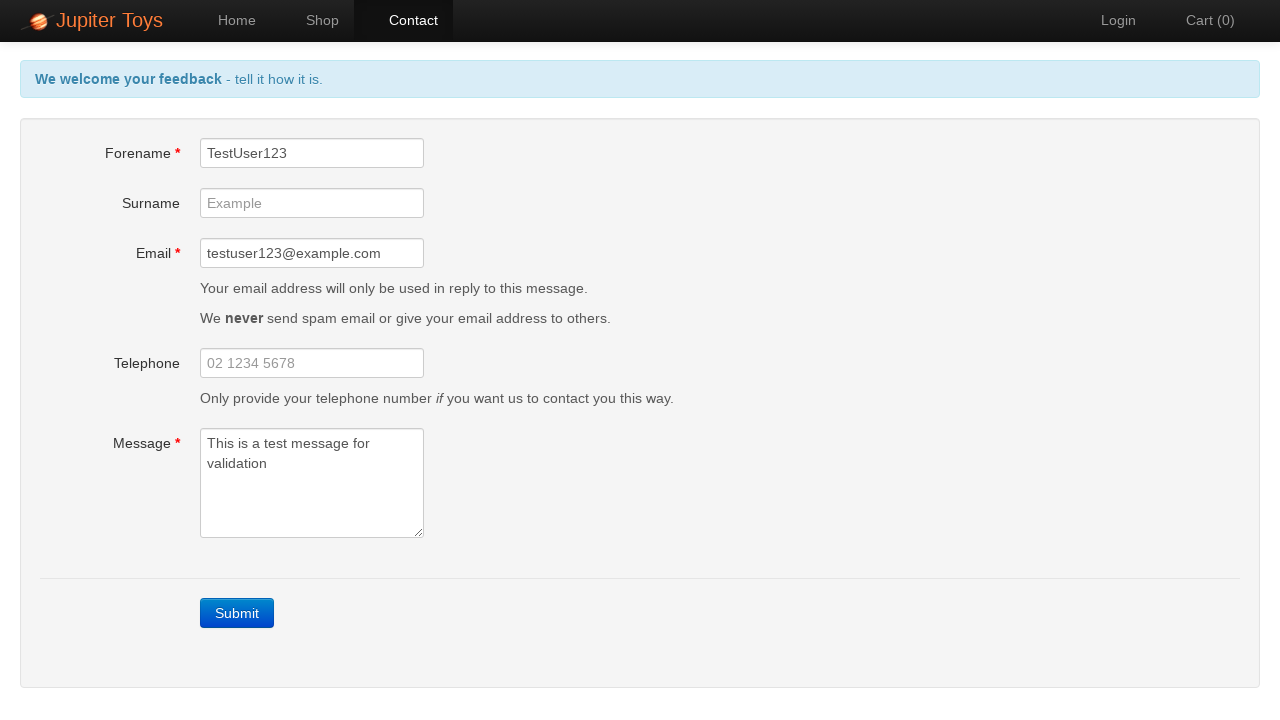